Tests responsive viewport behavior by verifying navbar visibility changes at different screen sizes and clicking the navbar toggle when collapsed

Starting URL: https://example.cypress.io/commands/viewport

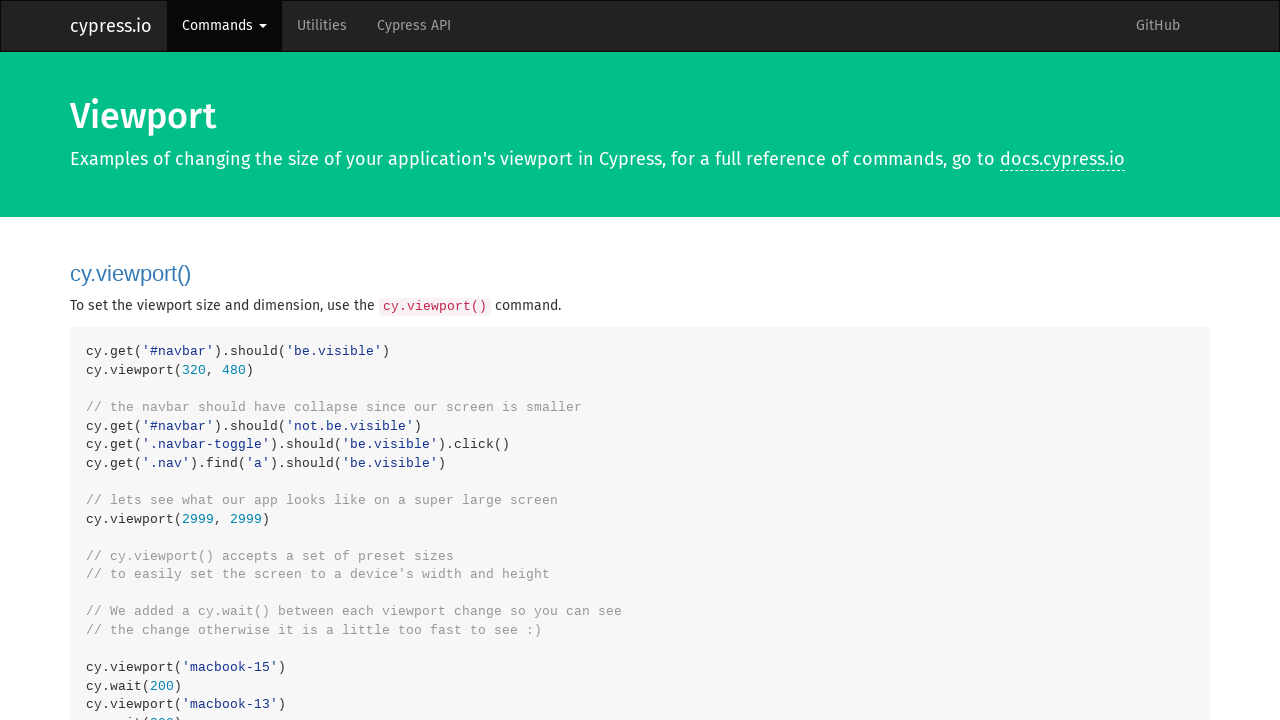

Navigated to viewport test page
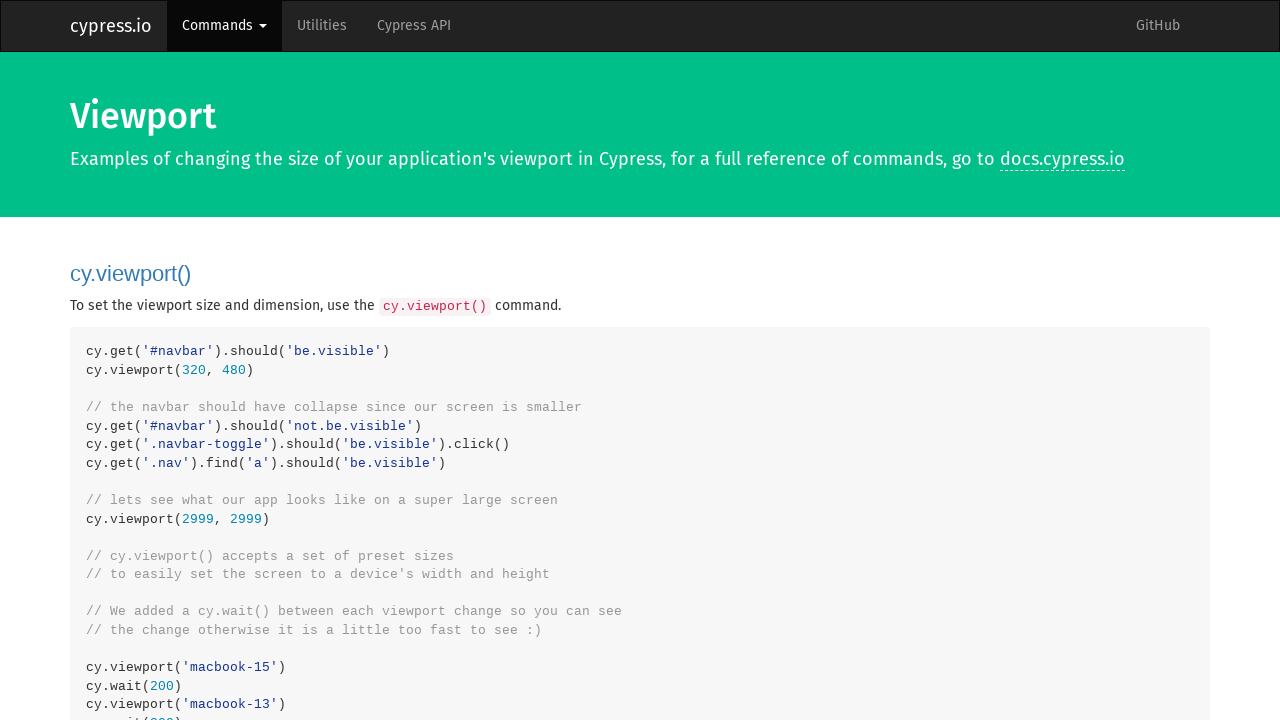

Navbar is visible at default viewport size
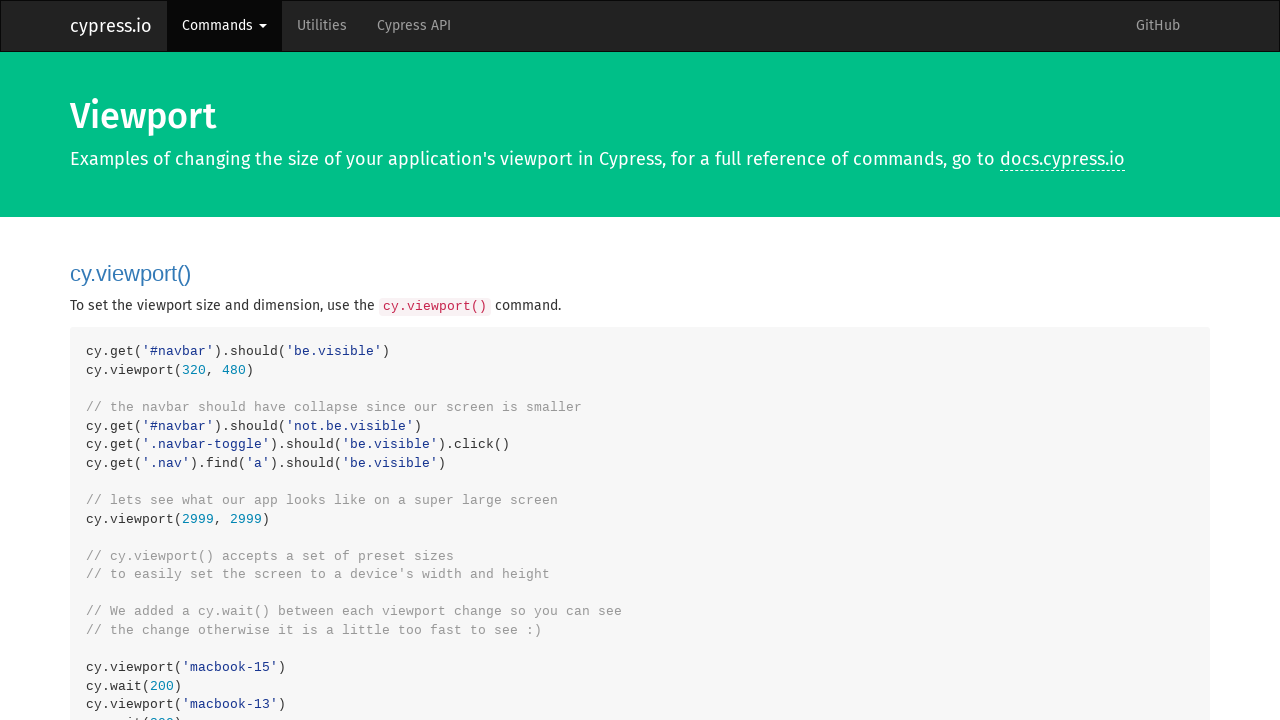

Set viewport to mobile size (320x480)
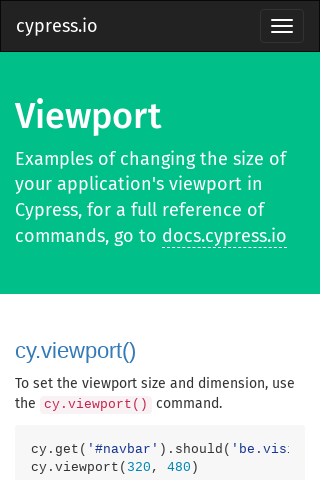

Navbar is now hidden on mobile viewport
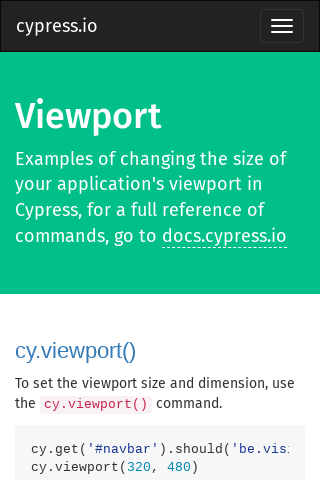

Clicked navbar toggle button on mobile at (282, 26) on .navbar-toggle
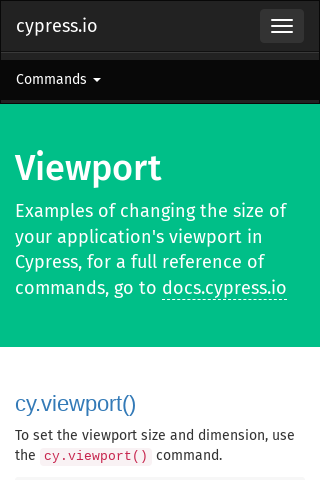

Navigation links are now visible after toggling navbar
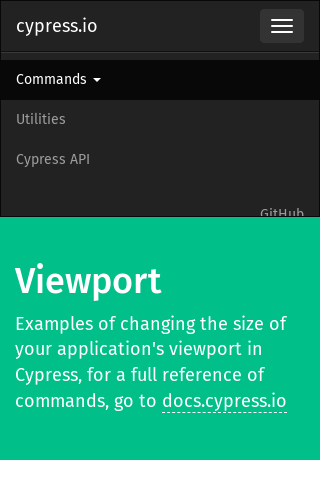

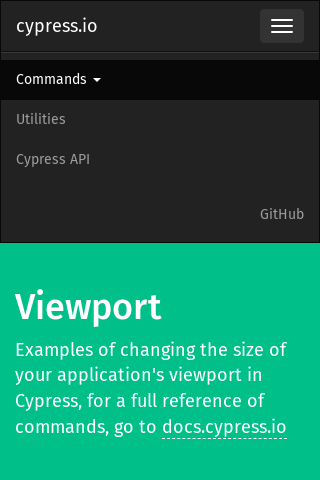